Tests iframe switching functionality by navigating between multiple frames on a demo page, filling text inputs in each frame, and interacting with nested iframes including clicking elements and completing a form within an embedded Google Docs iframe.

Starting URL: https://ui.vision/demo/webtest/frames/

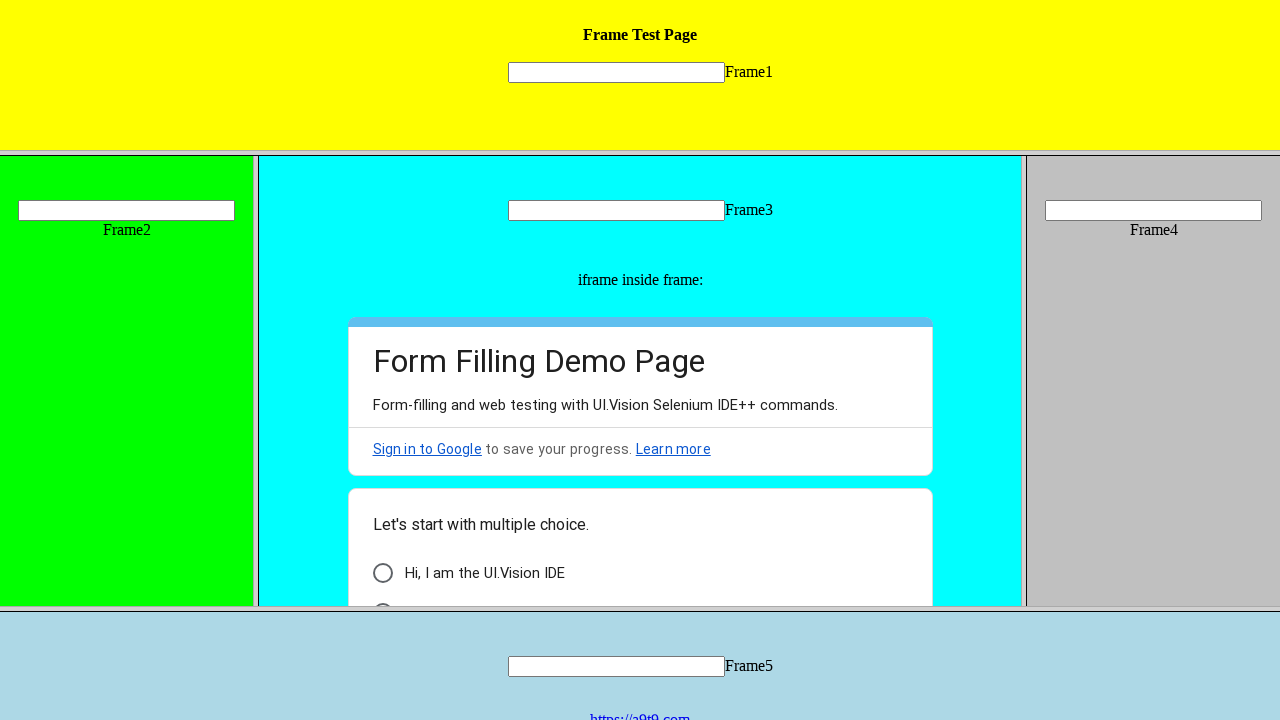

Switched to Frame 4 and filled input with 'Shree' on frame[src='frame_4.html'] >> internal:control=enter-frame >> input[name='mytext4
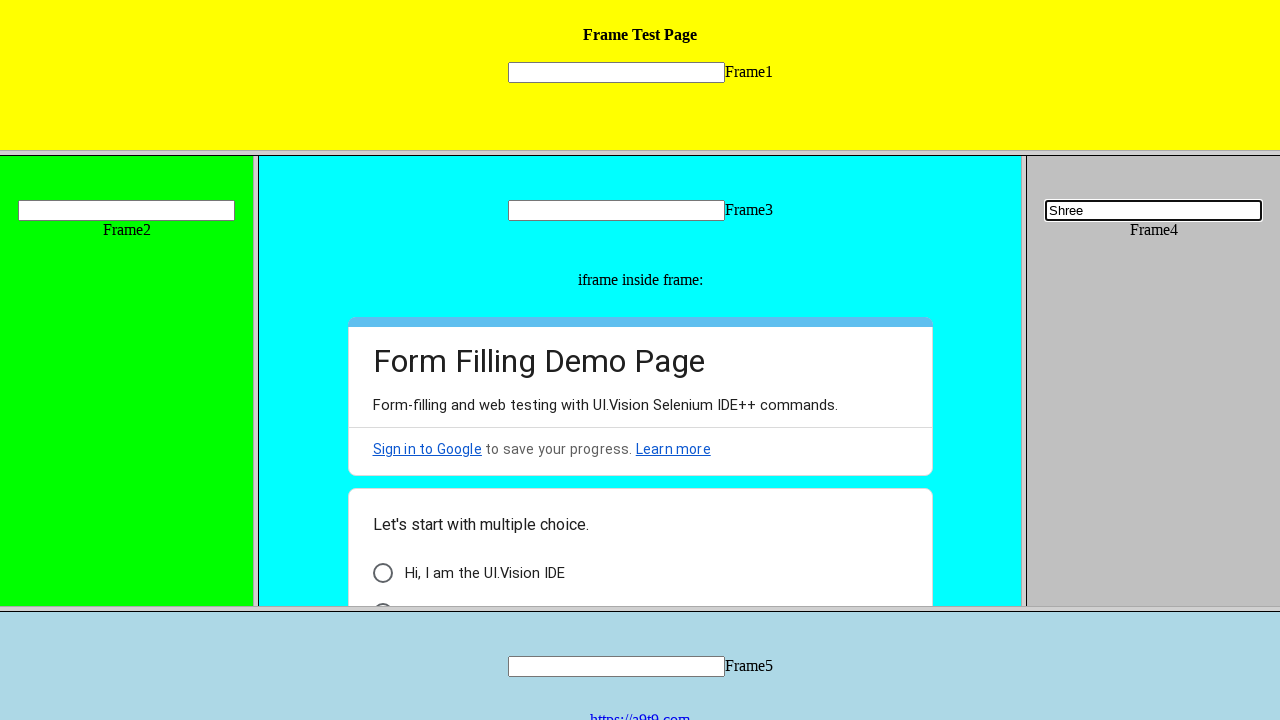

Switched to Frame 1 and filled input with '2nd switch Successful' on frame[src='frame_1.html'] >> internal:control=enter-frame >> form[name='name1'] 
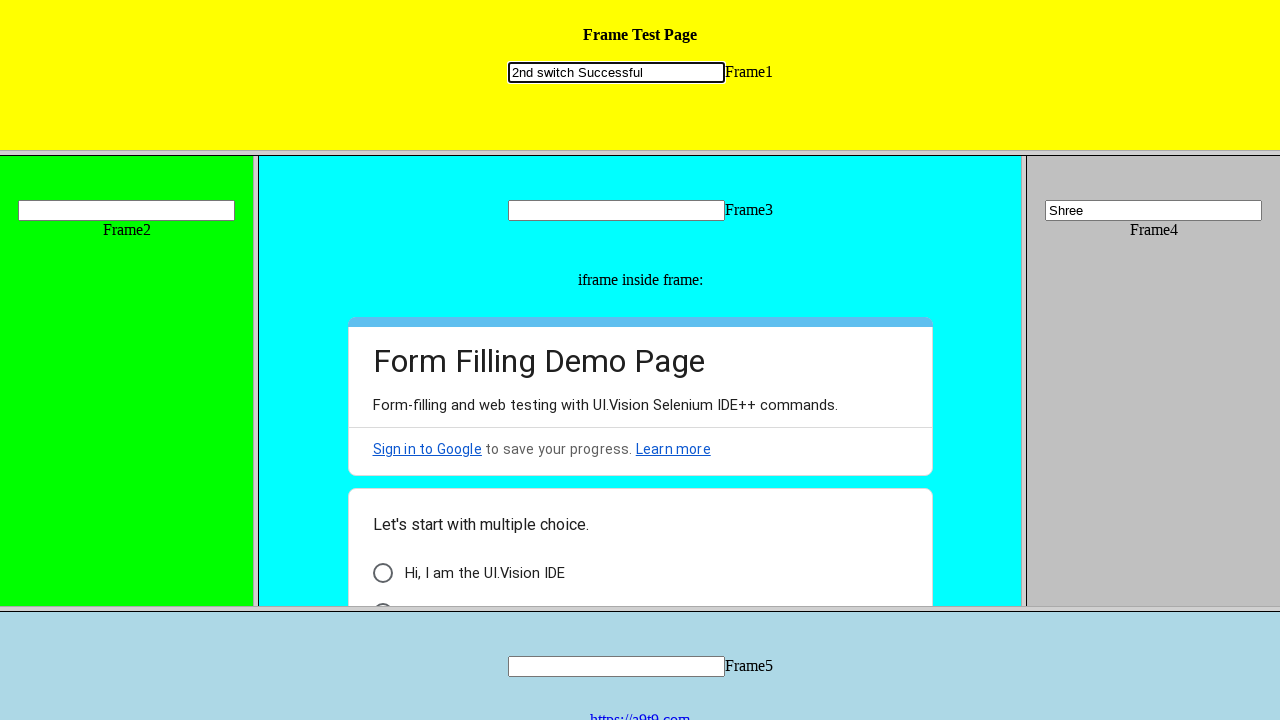

Switched to Frame 2 and filled input with '3rd switch Successful' on frame[src='frame_2.html'] >> internal:control=enter-frame >> input[name='mytext2
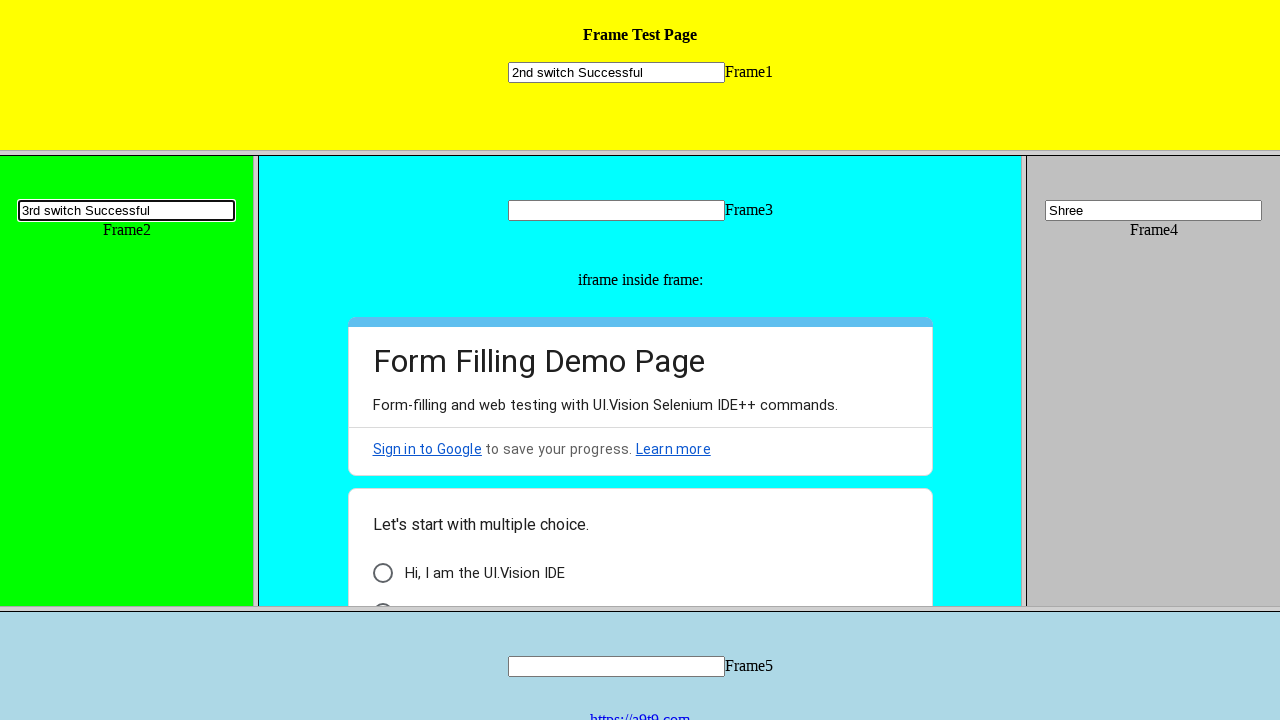

Located Frame 3 containing nested Google Docs iframe
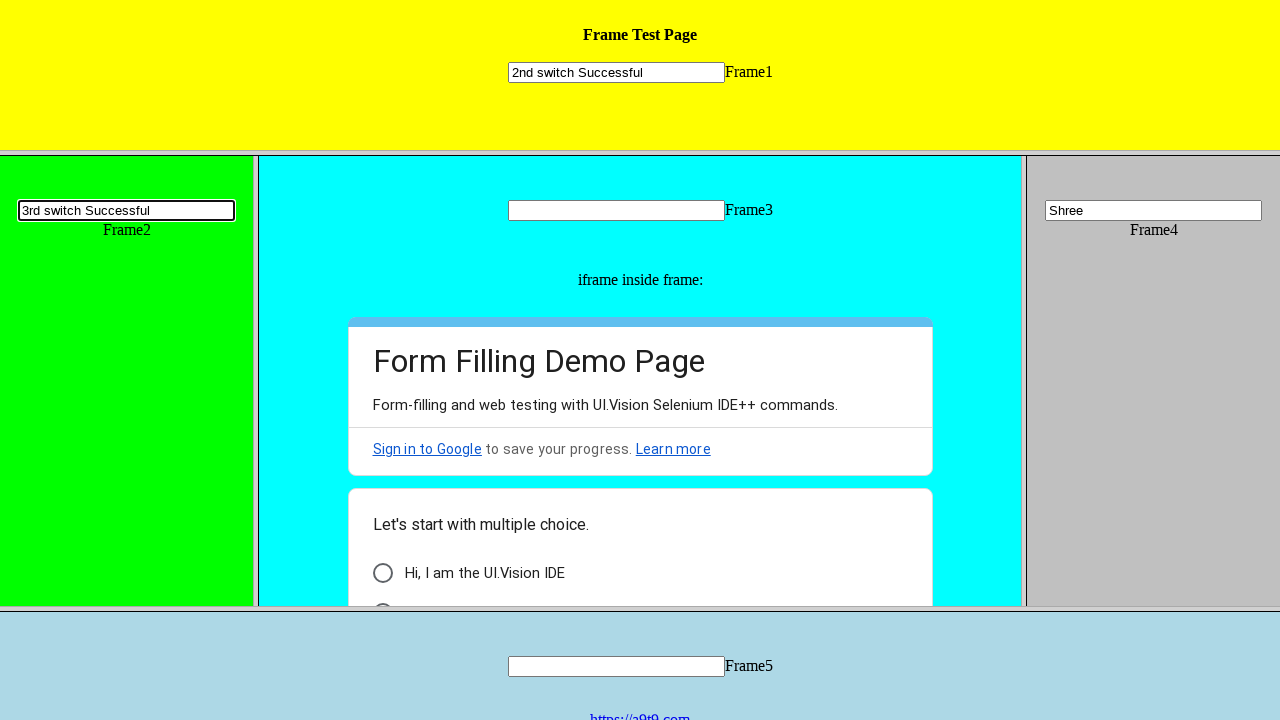

Located nested Google Docs iframe within Frame 3
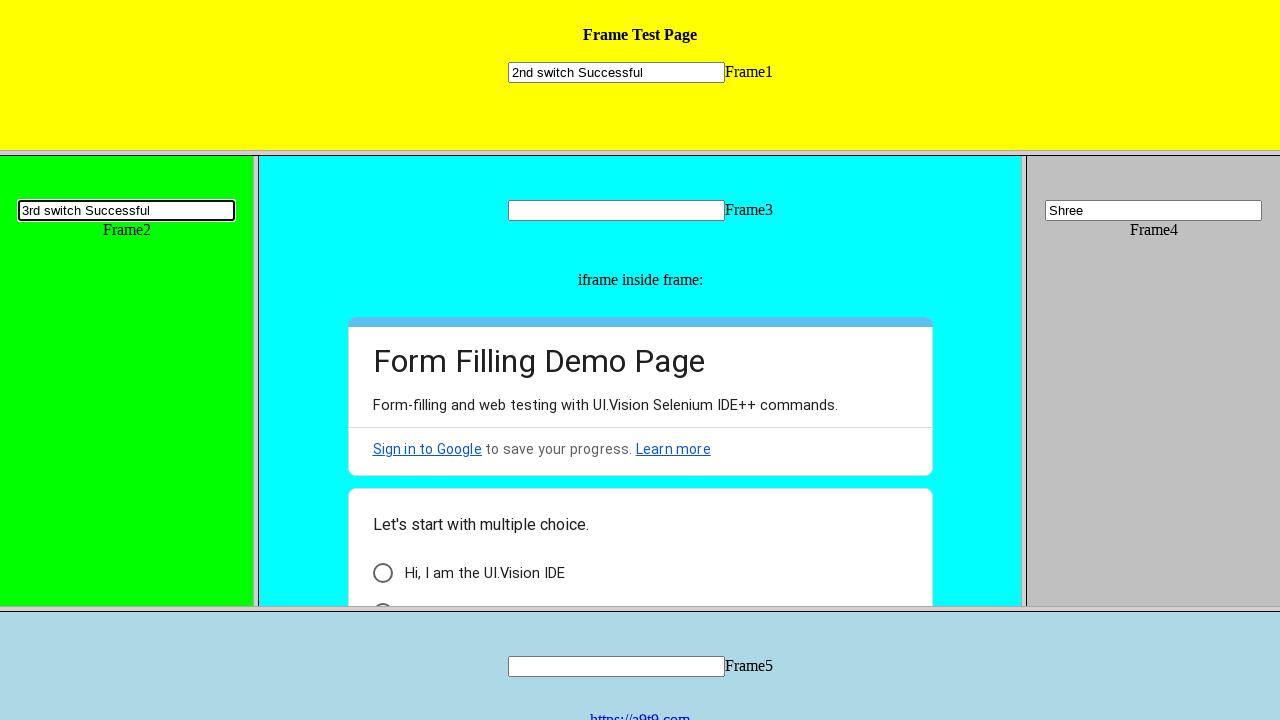

Scrolled 'I am a human' option into view
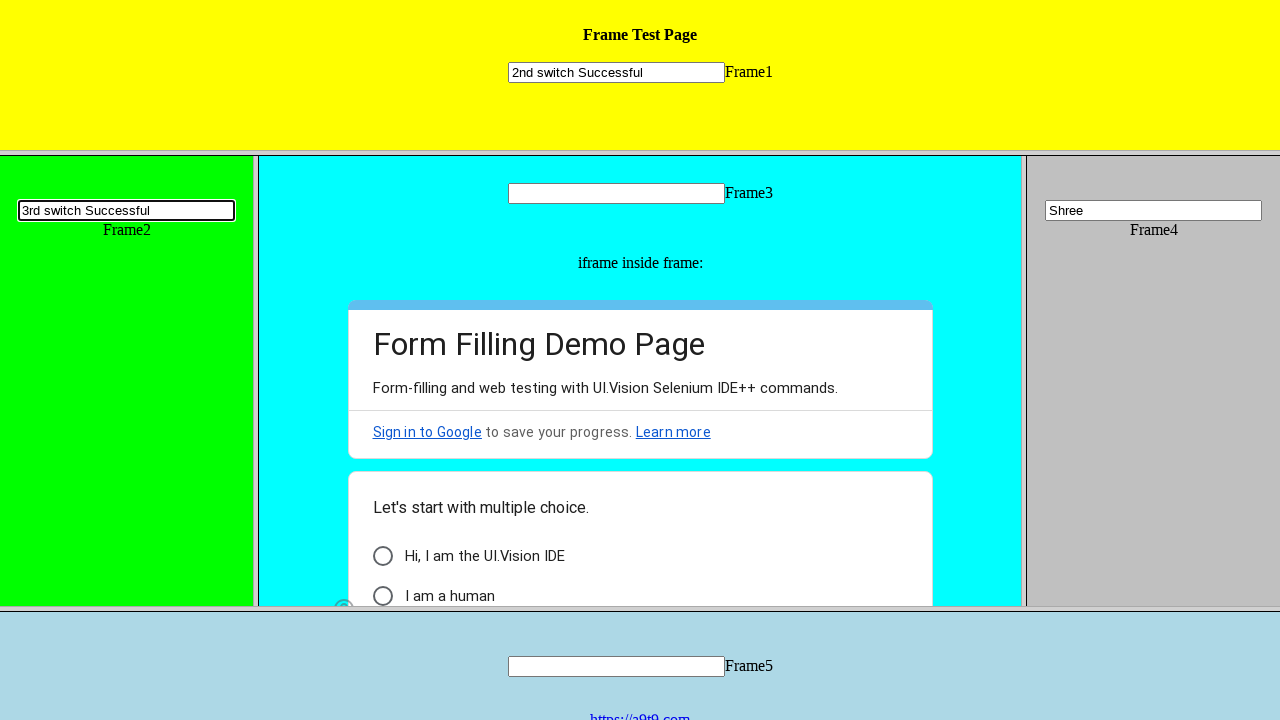

Clicked 'I am a human' option in nested iframe at (450, 596) on frame[src='frame_3.html'] >> internal:control=enter-frame >> iframe[src*='docs.g
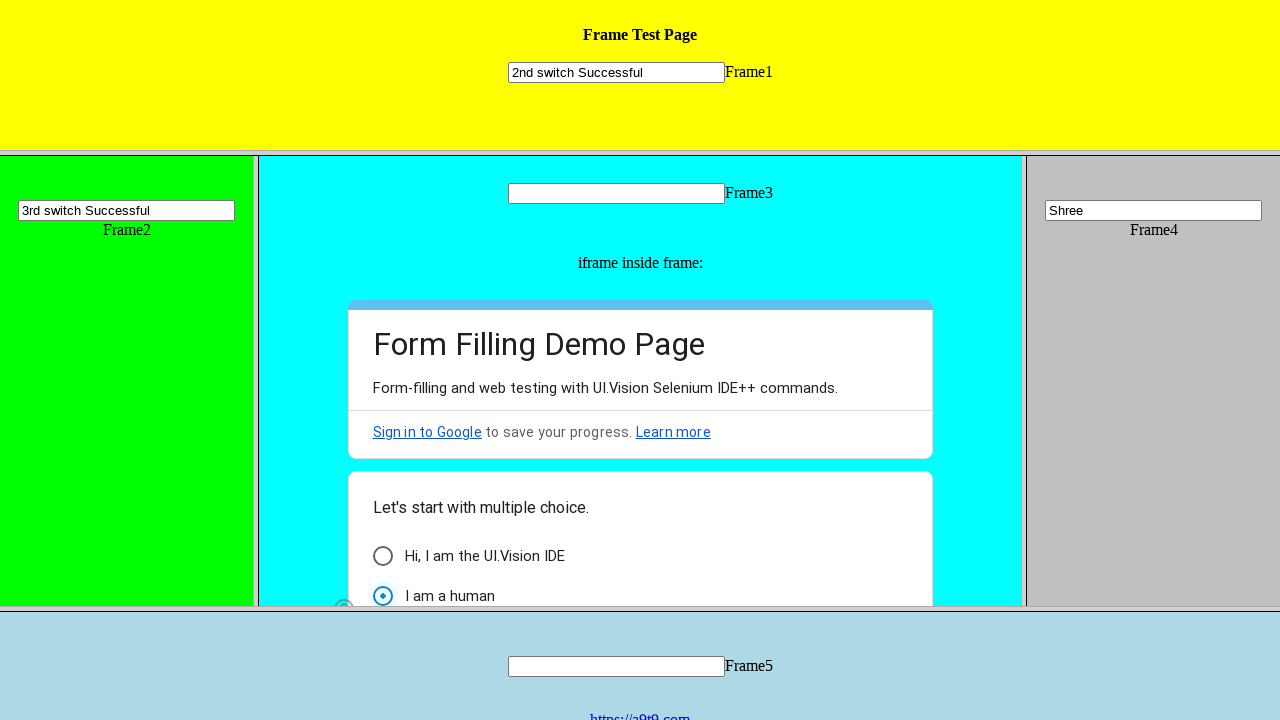

Scrolled 'General Web Automation' option into view
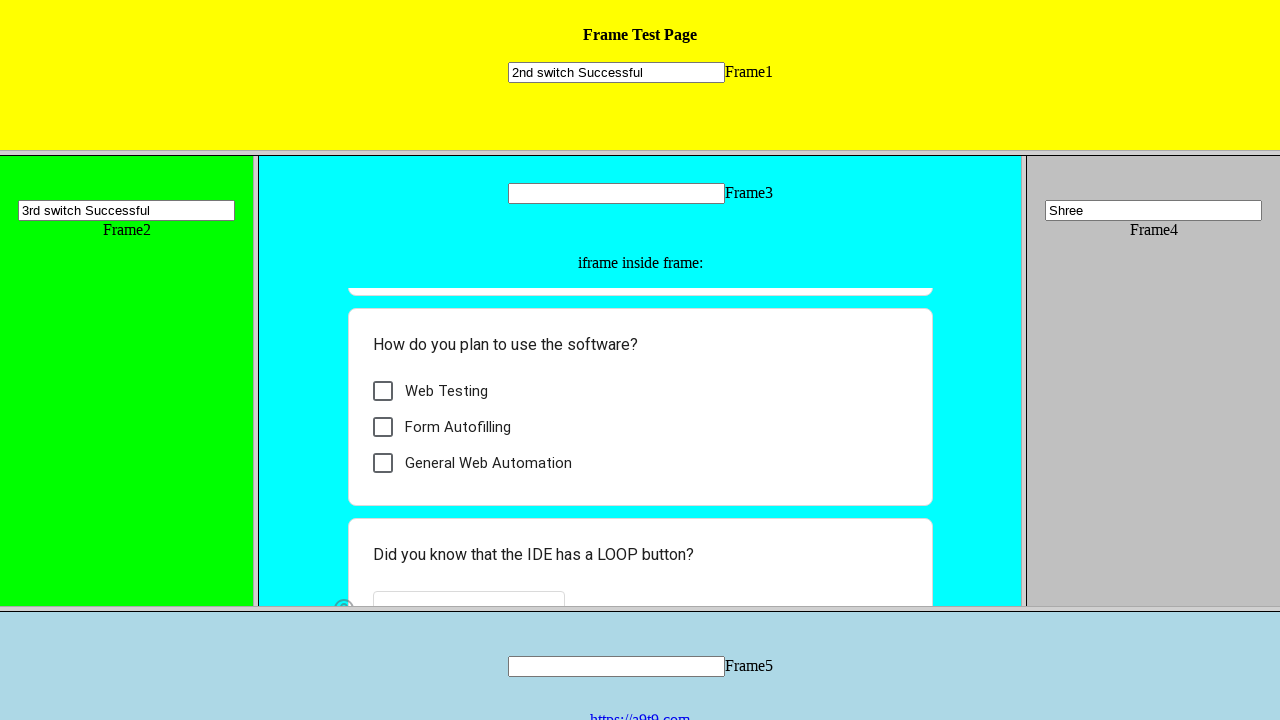

Clicked 'General Web Automation' option in nested iframe at (488, 463) on frame[src='frame_3.html'] >> internal:control=enter-frame >> iframe[src*='docs.g
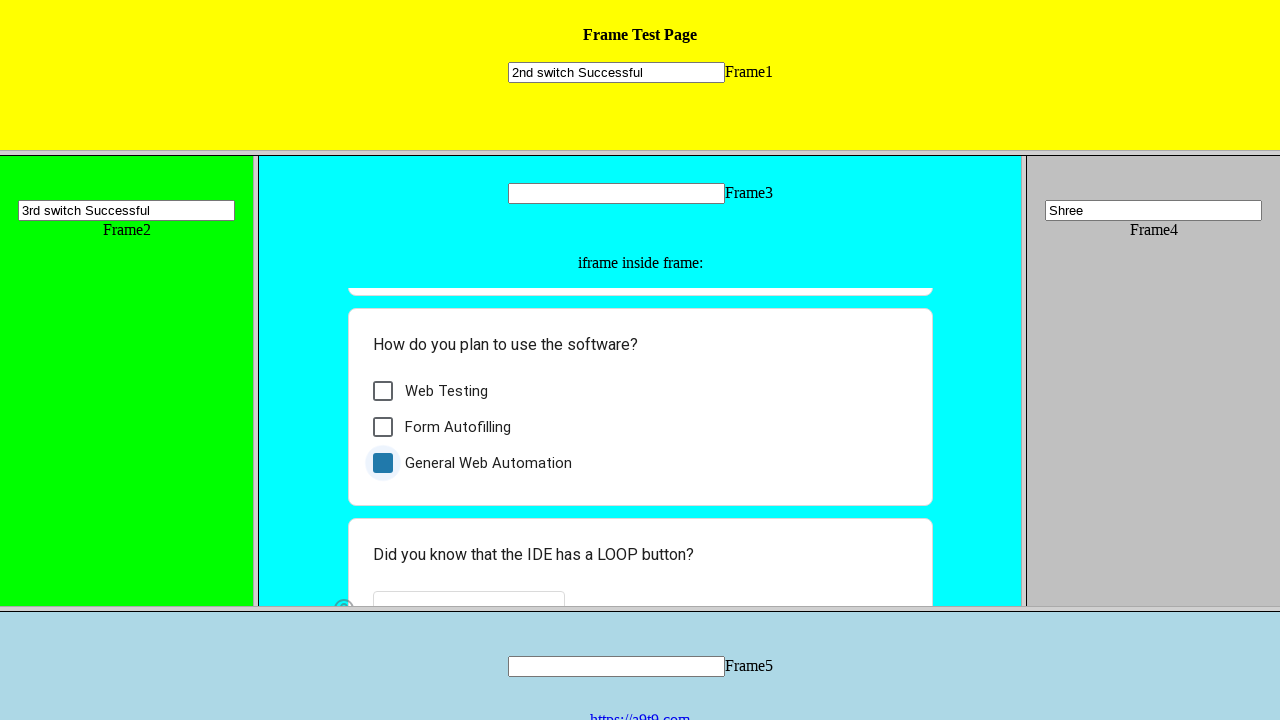

Clicked 'Choose' button in nested iframe at (452, 590) on frame[src='frame_3.html'] >> internal:control=enter-frame >> iframe[src*='docs.g
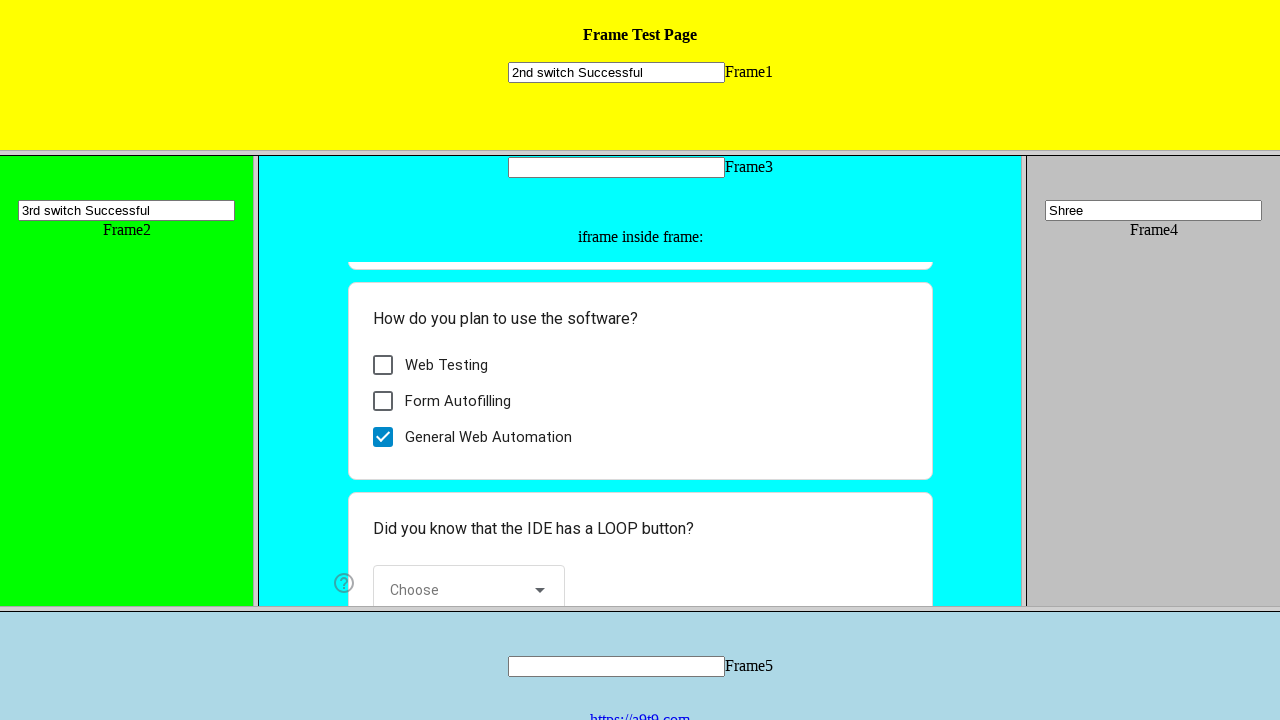

Clicked second instance of 'Well, now I know :-)' option in nested iframe at (464, 556) on frame[src='frame_3.html'] >> internal:control=enter-frame >> iframe[src*='docs.g
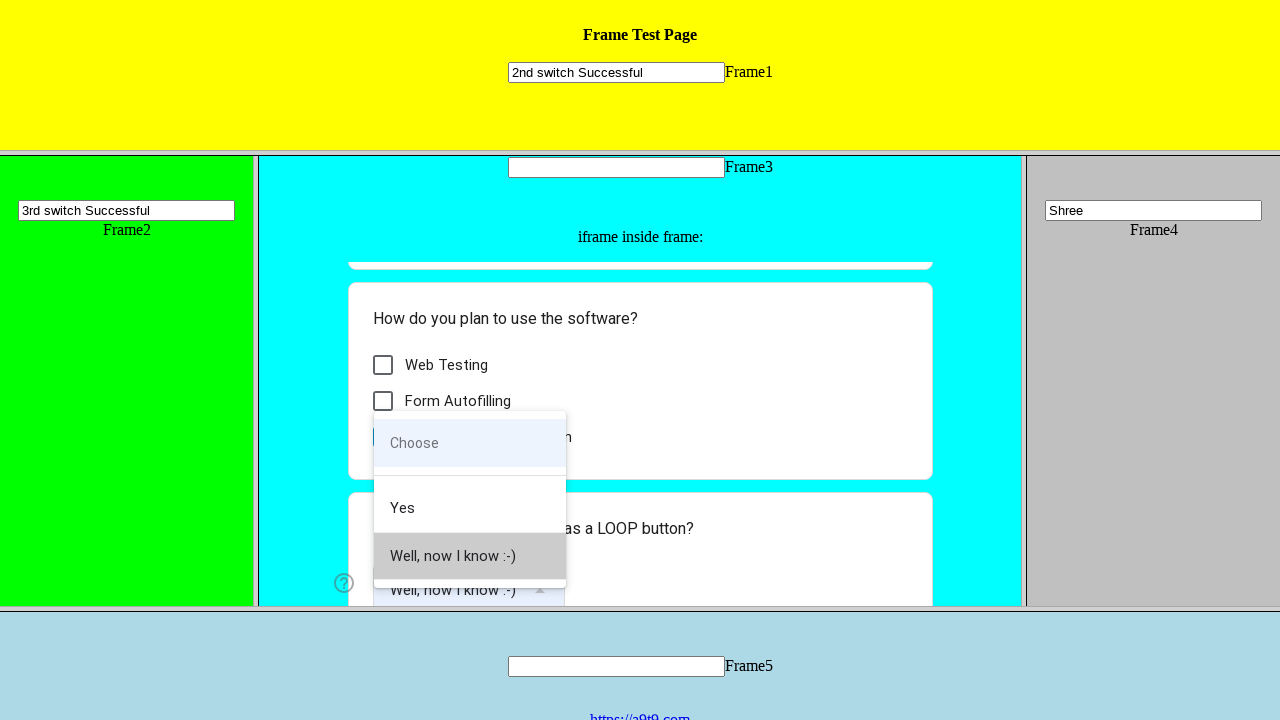

Clicked 'Next' button in nested Google Docs iframe at (389, 499) on frame[src='frame_3.html'] >> internal:control=enter-frame >> iframe[src*='docs.g
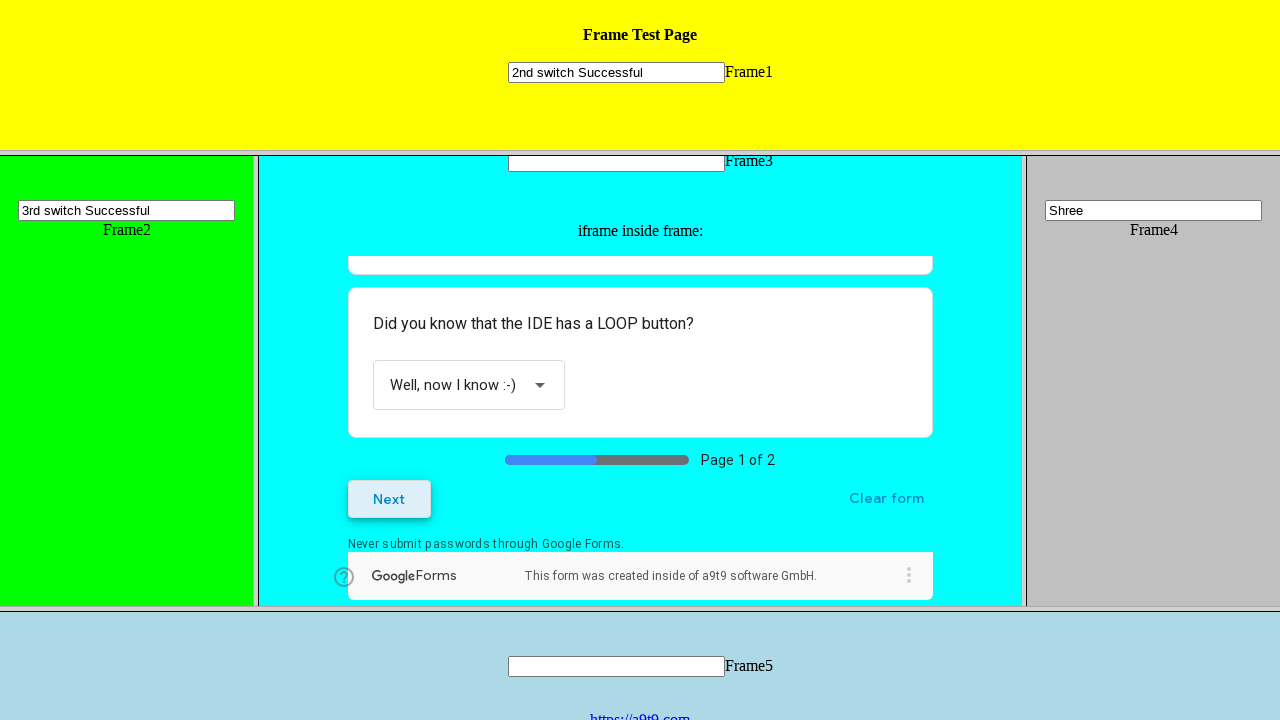

Switched back to Frame 3 and filled input with 'done' on frame[src='frame_3.html'] >> internal:control=enter-frame >> input[name='mytext3
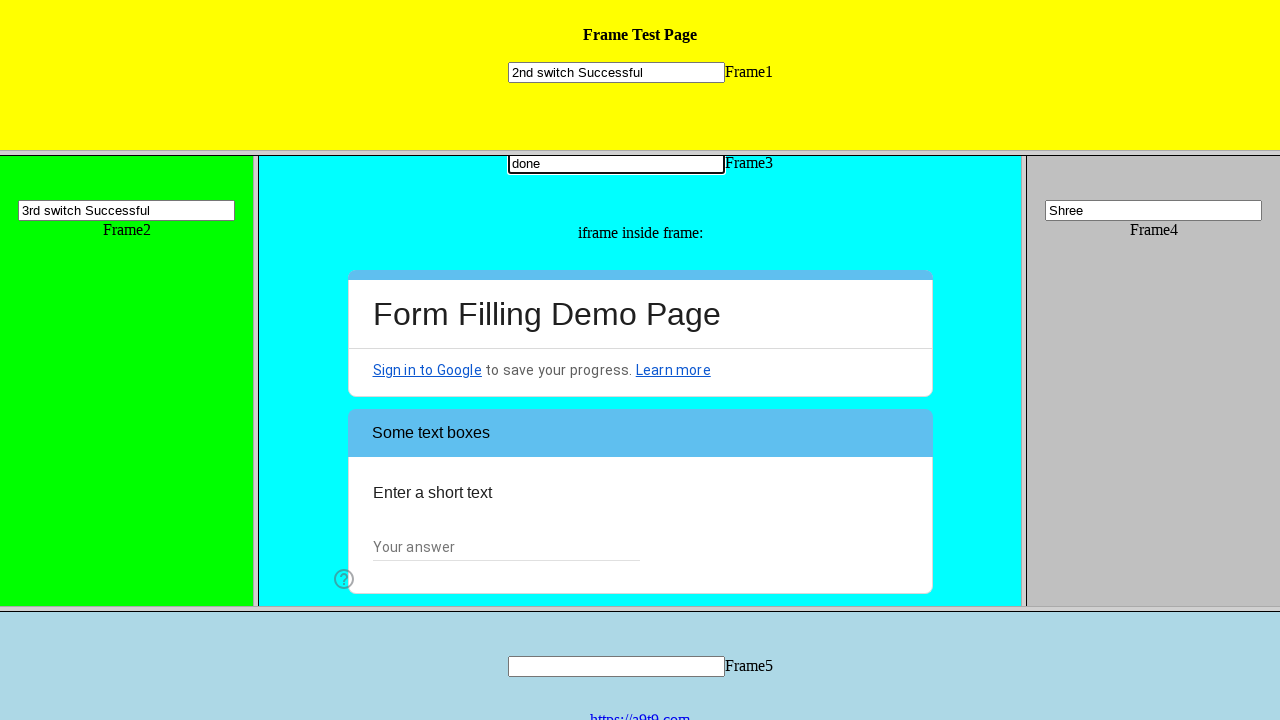

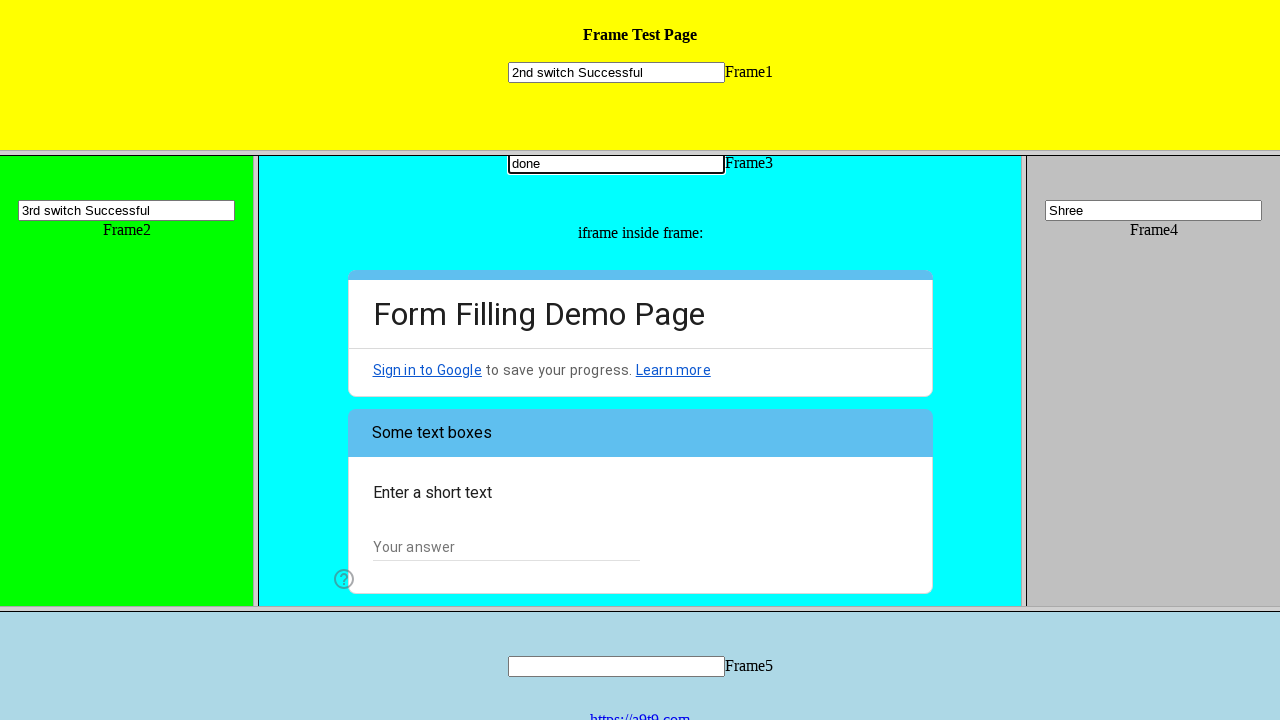